Tests registration form validation with invalid email formats by entering malformed emails and verifying error messages

Starting URL: https://alada.vn/tai-khoan/dang-ky.html

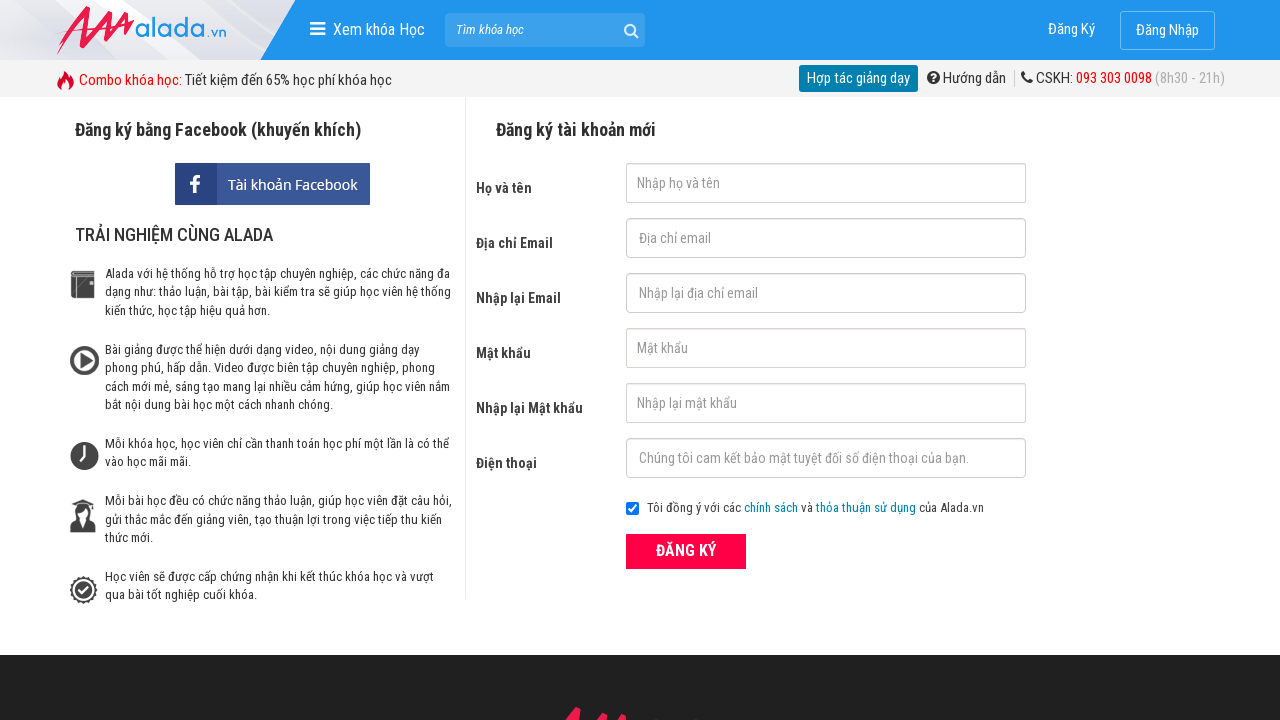

Filled first name field with 'huyen' on //input[@type='text' and @id='txtFirstname']
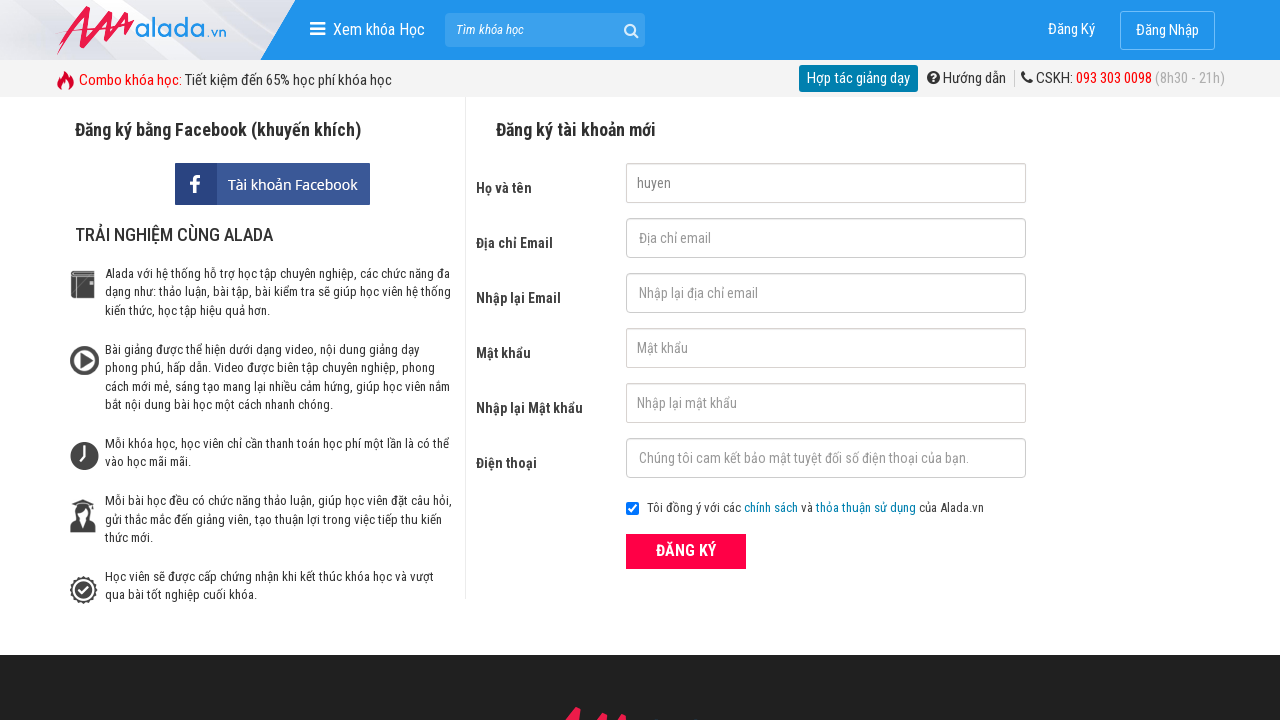

Filled email field with invalid format 'hello.com' on //input[@type='email' and @id='txtEmail']
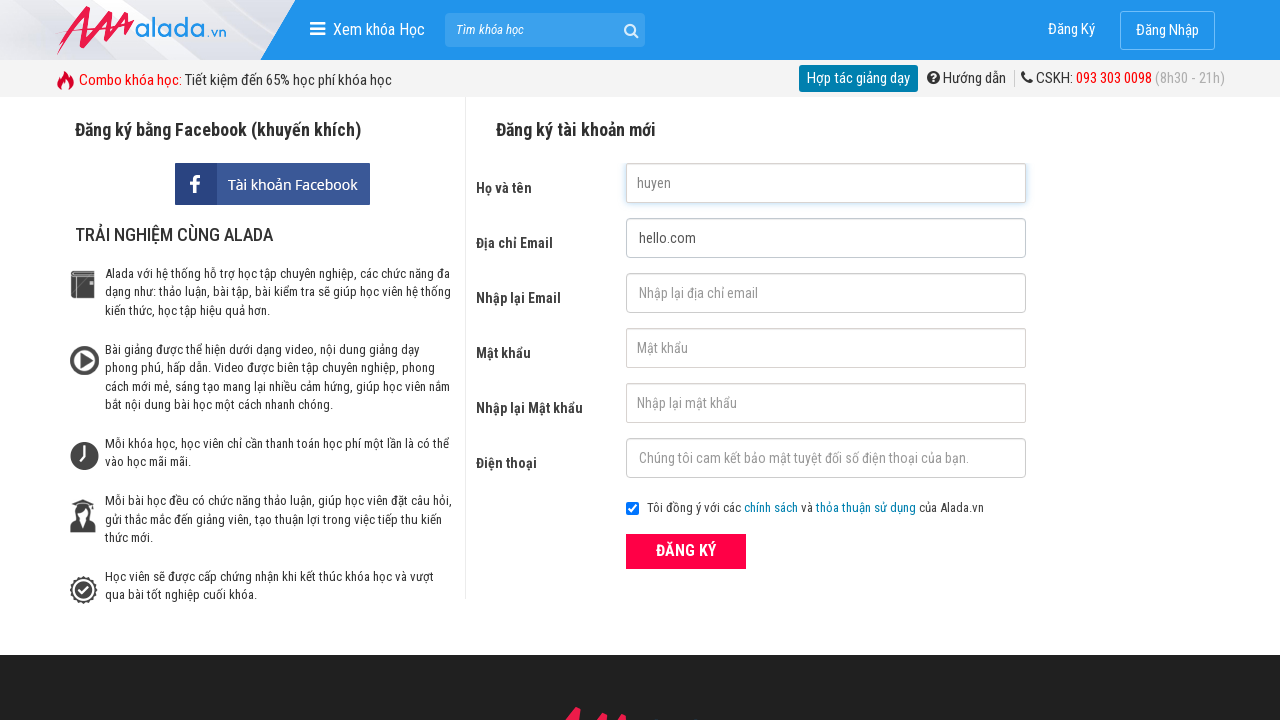

Filled confirm email field with invalid format '123.com' on //input[@type='email' and @id='txtCEmail']
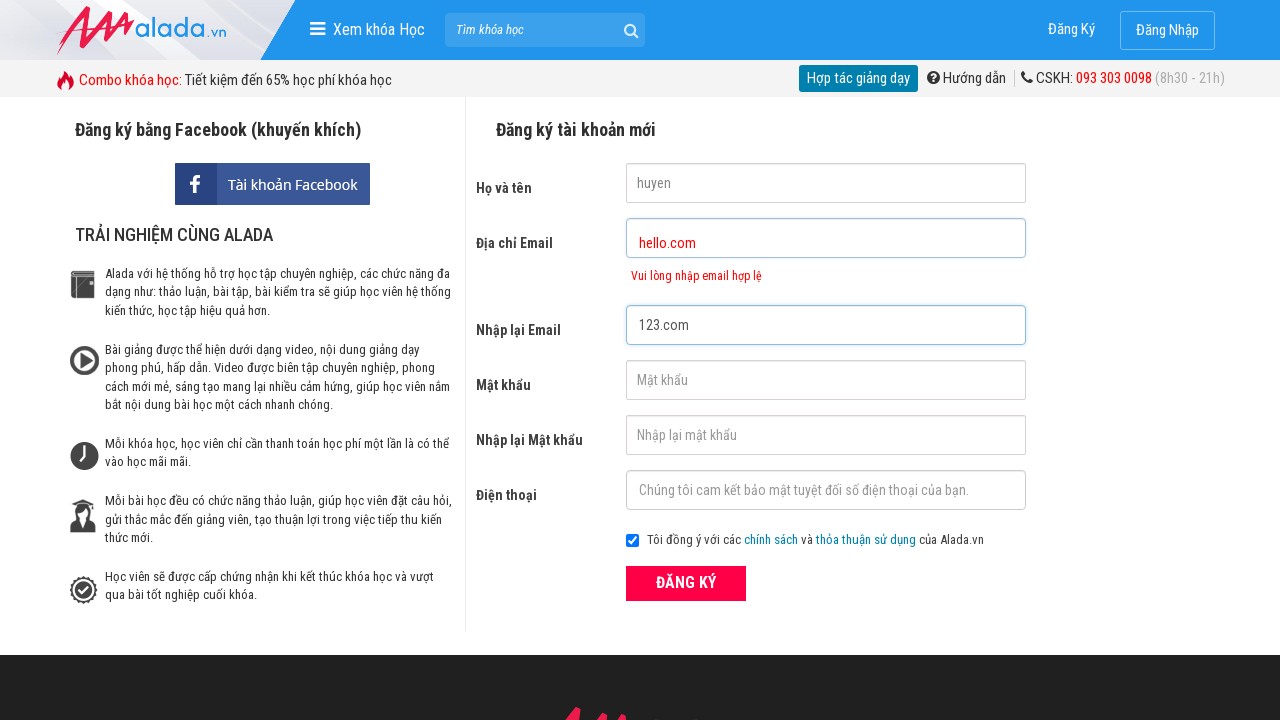

Filled password field with 'mth1905' on //input[@type='password' and @id='txtPassword']
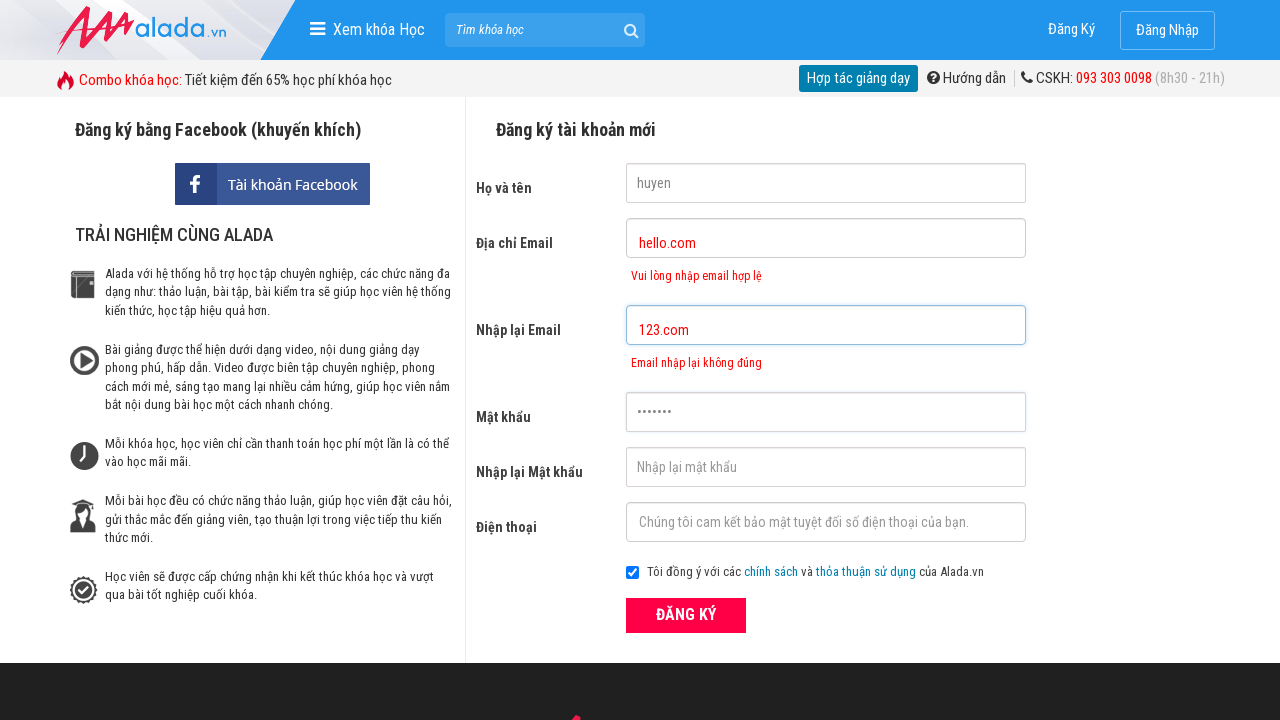

Filled confirm password field with 'mth1905' on //input[@type='password' and @id='txtCPassword']
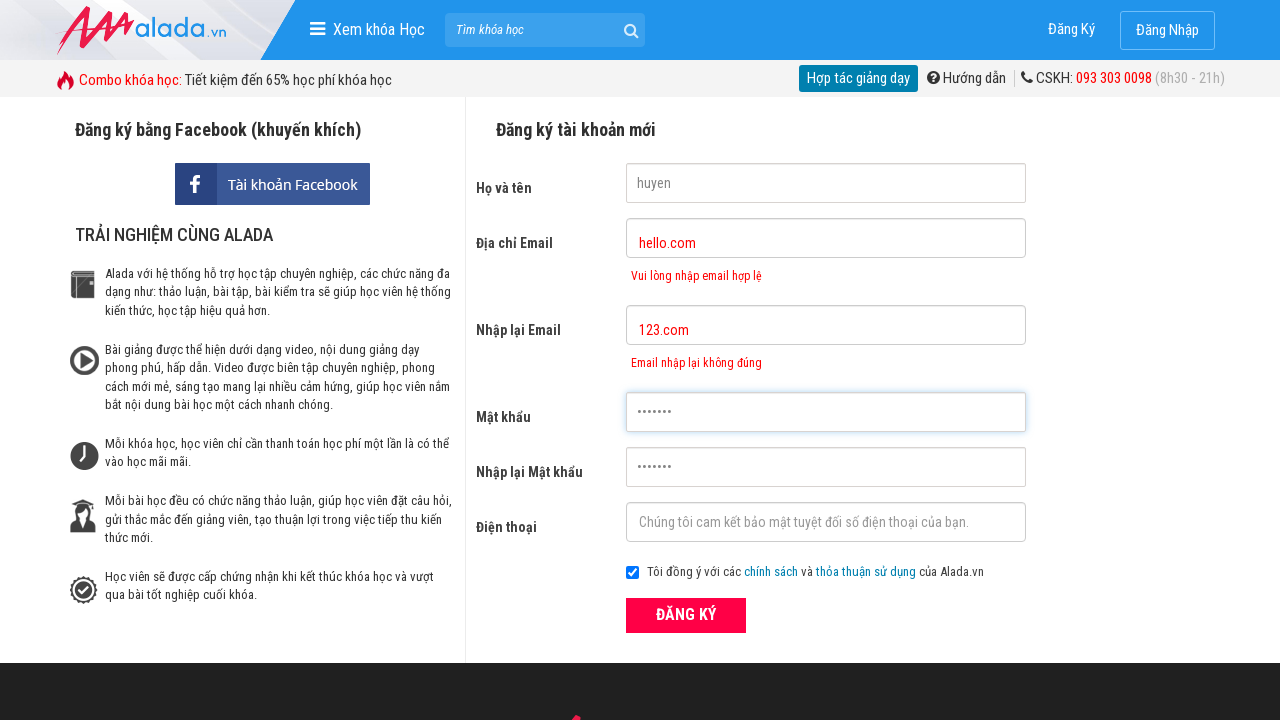

Filled phone number field with '0378577977' on //input[@type='number' and @id='txtPhone']
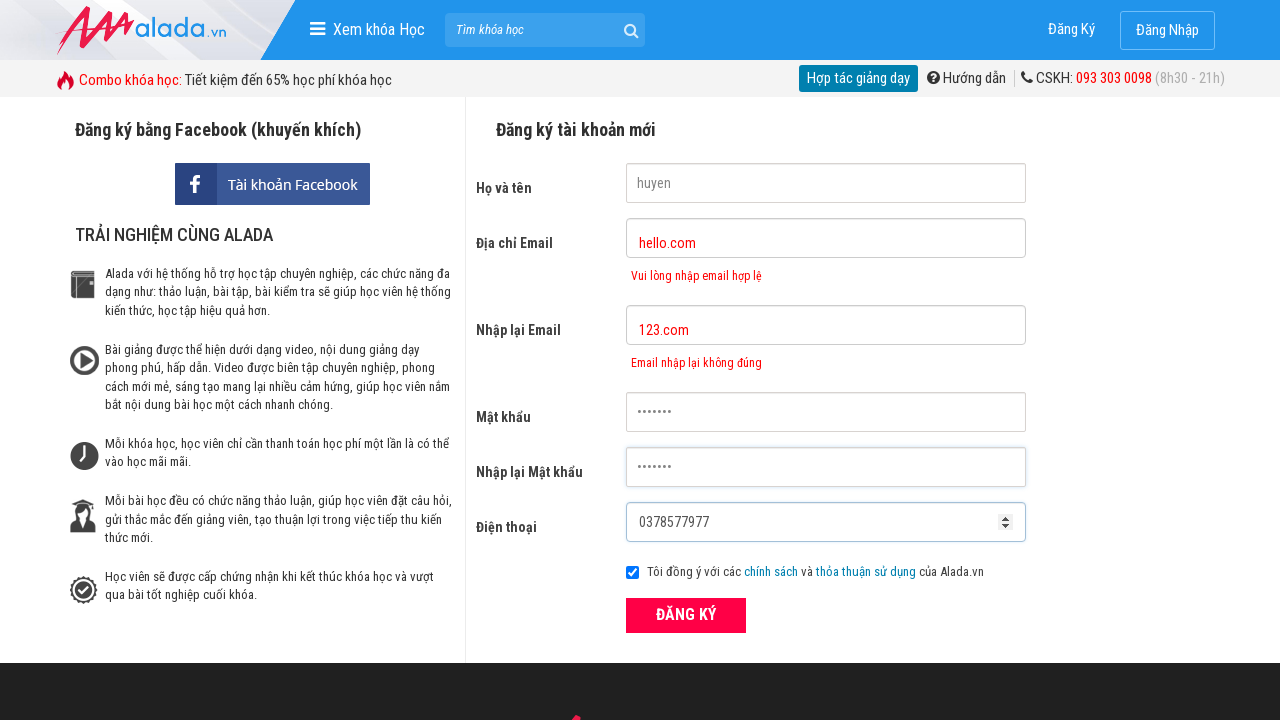

Clicked registration submit button at (686, 615) on xpath=//button[text()='ĐĂNG KÝ' and @type='submit']
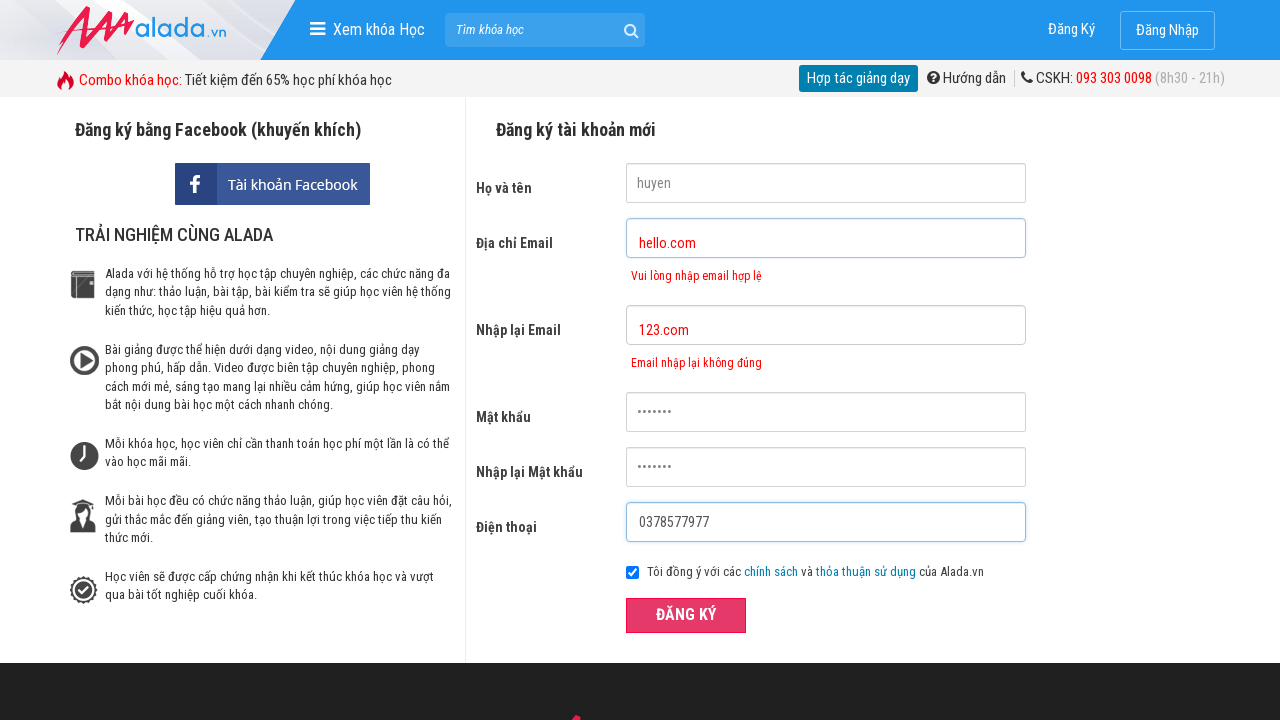

Error message for invalid primary email appeared
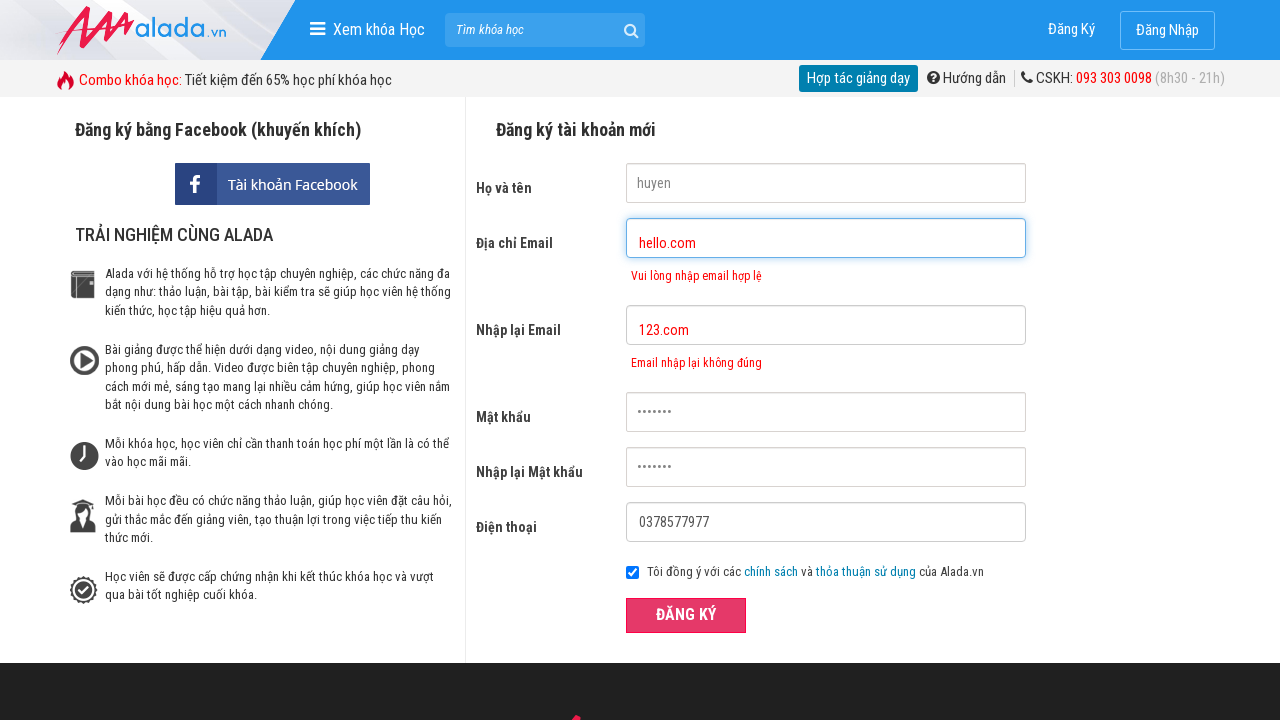

Error message for invalid confirm email appeared
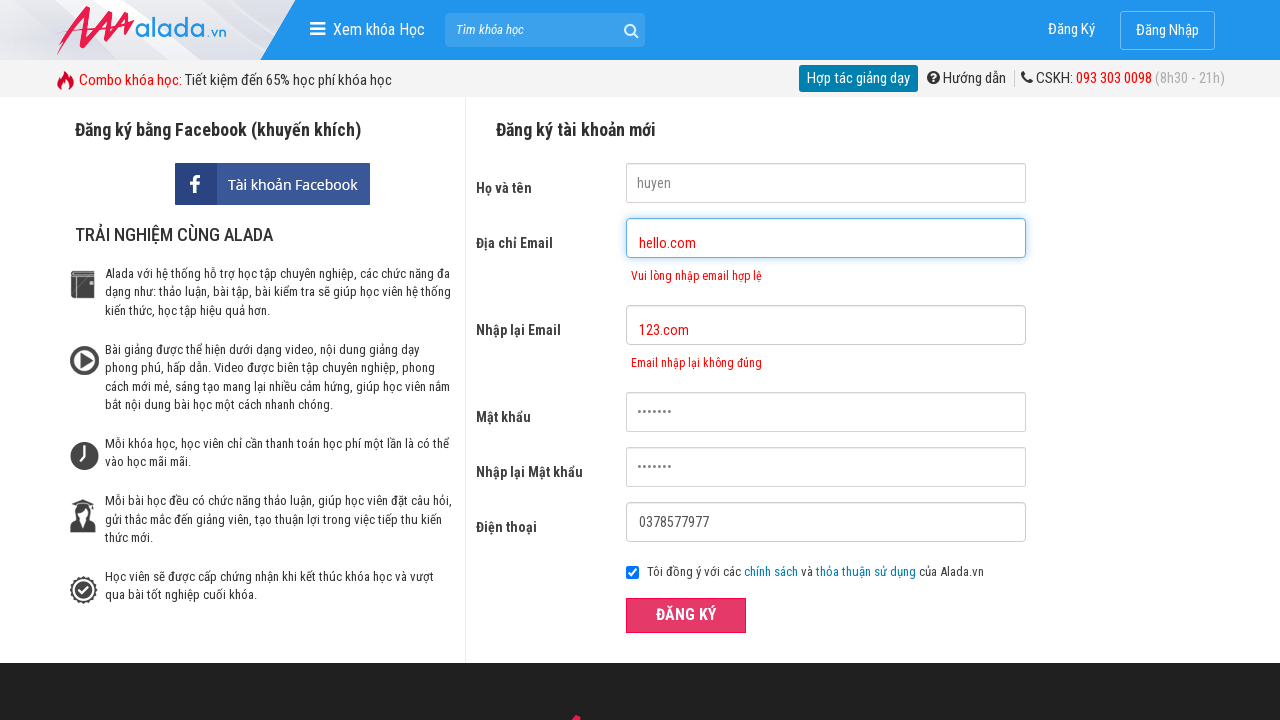

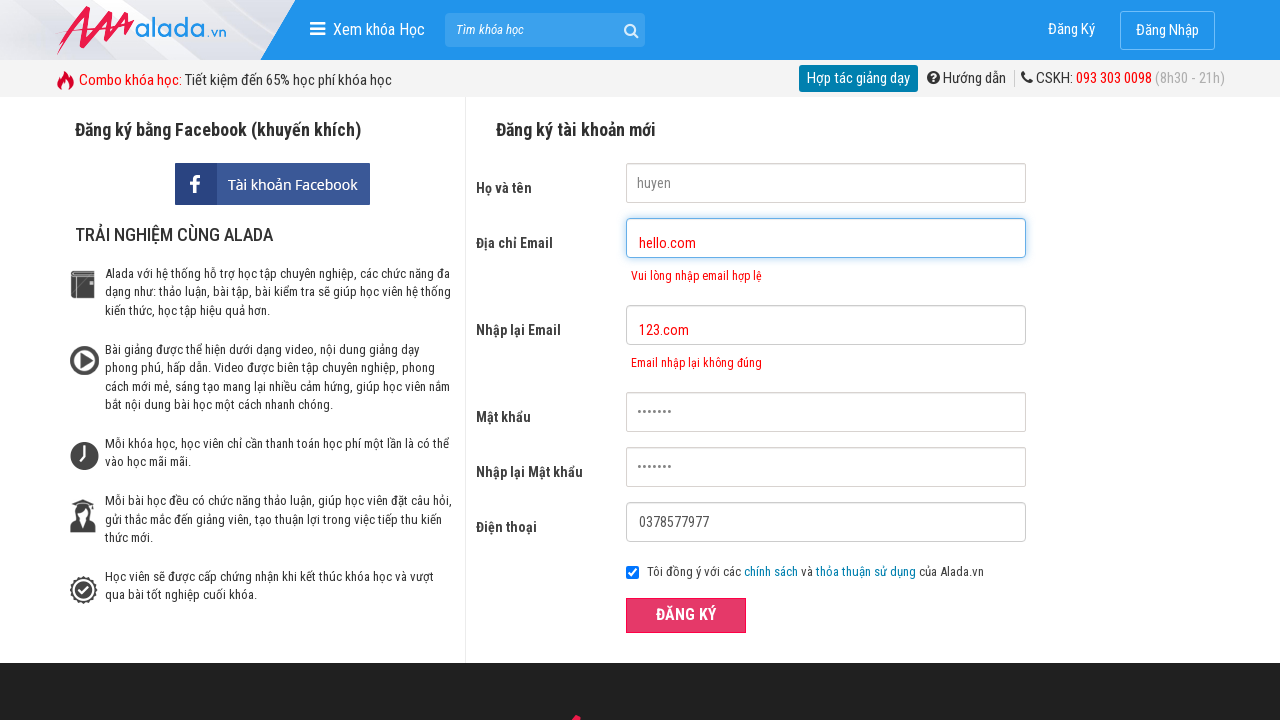